Tests tooltip functionality by hovering over an age input field and verifying the tooltip text appears

Starting URL: https://jqueryui.com/tooltip/

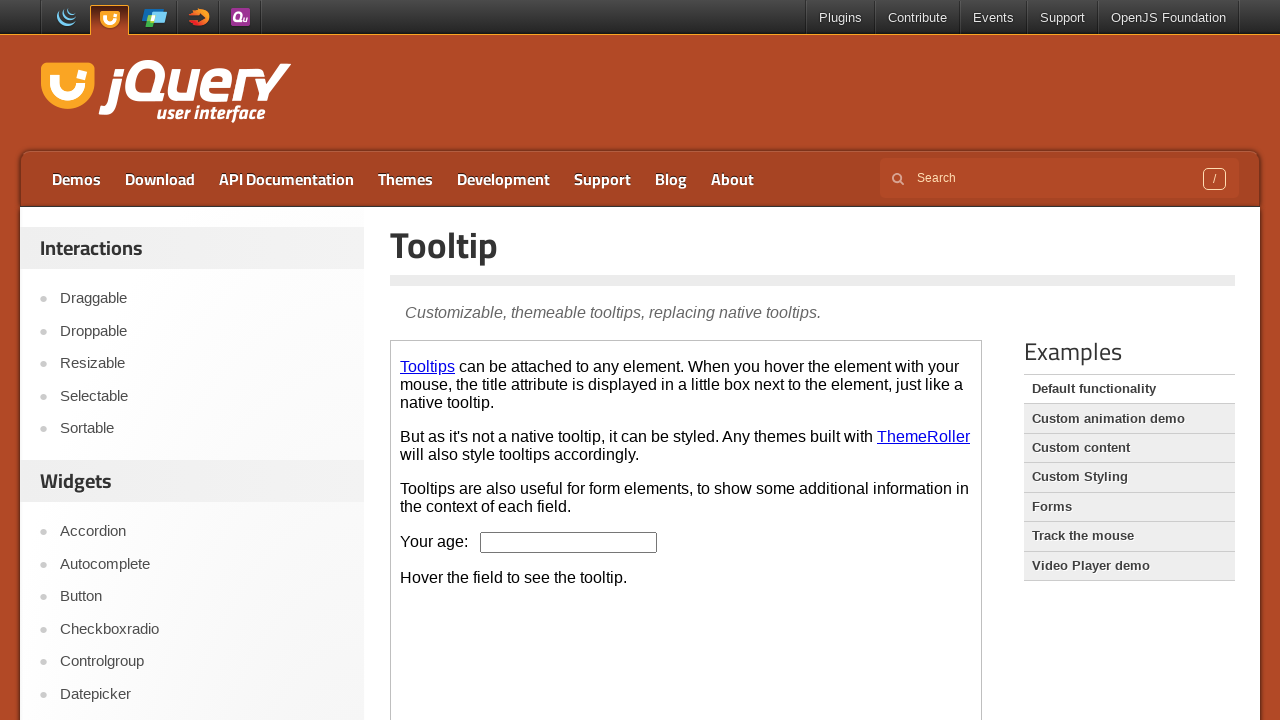

Located iframe containing tooltip demo
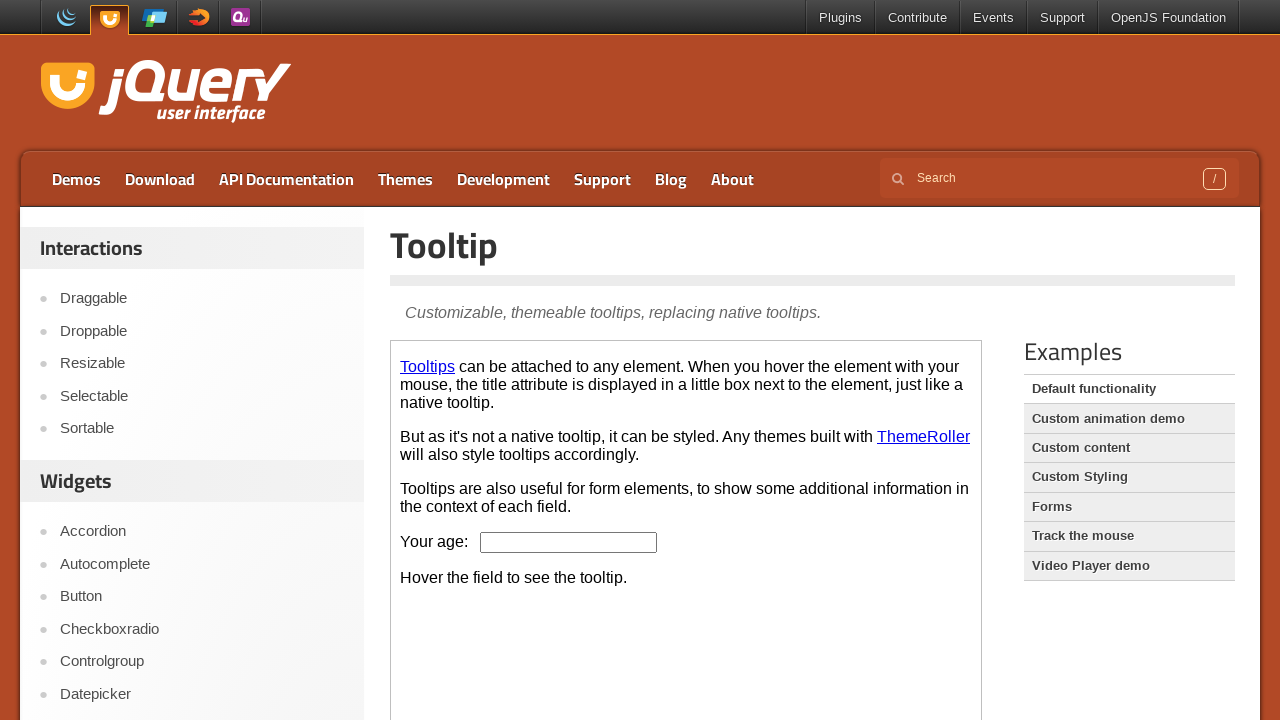

Hovered over age input field to trigger tooltip at (569, 542) on iframe >> nth=0 >> internal:control=enter-frame >> #age
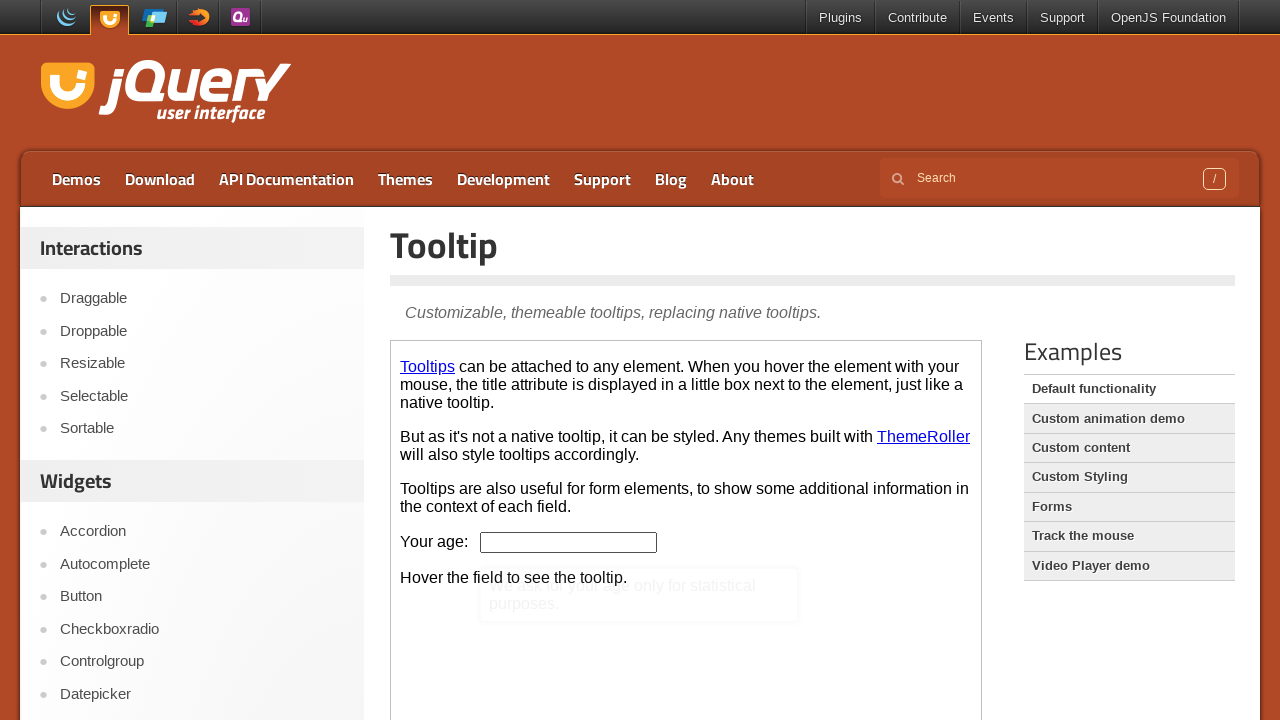

Tooltip appeared and is now visible
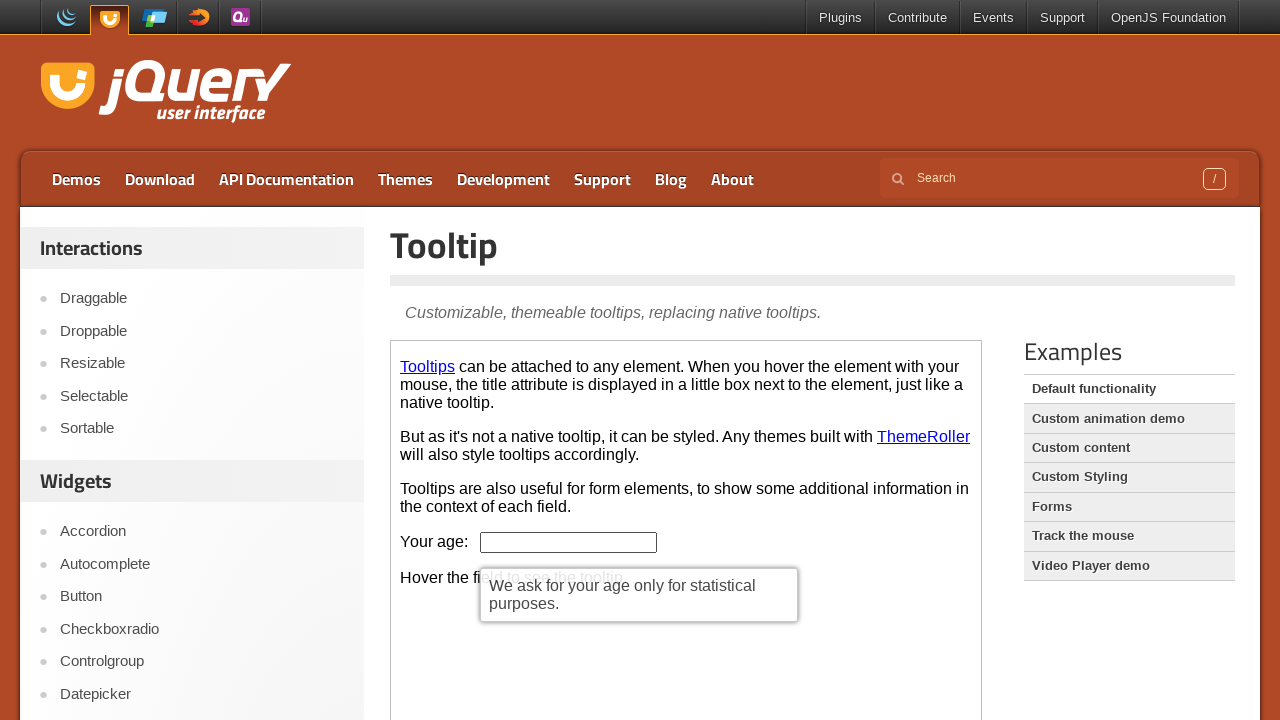

Retrieved tooltip text content
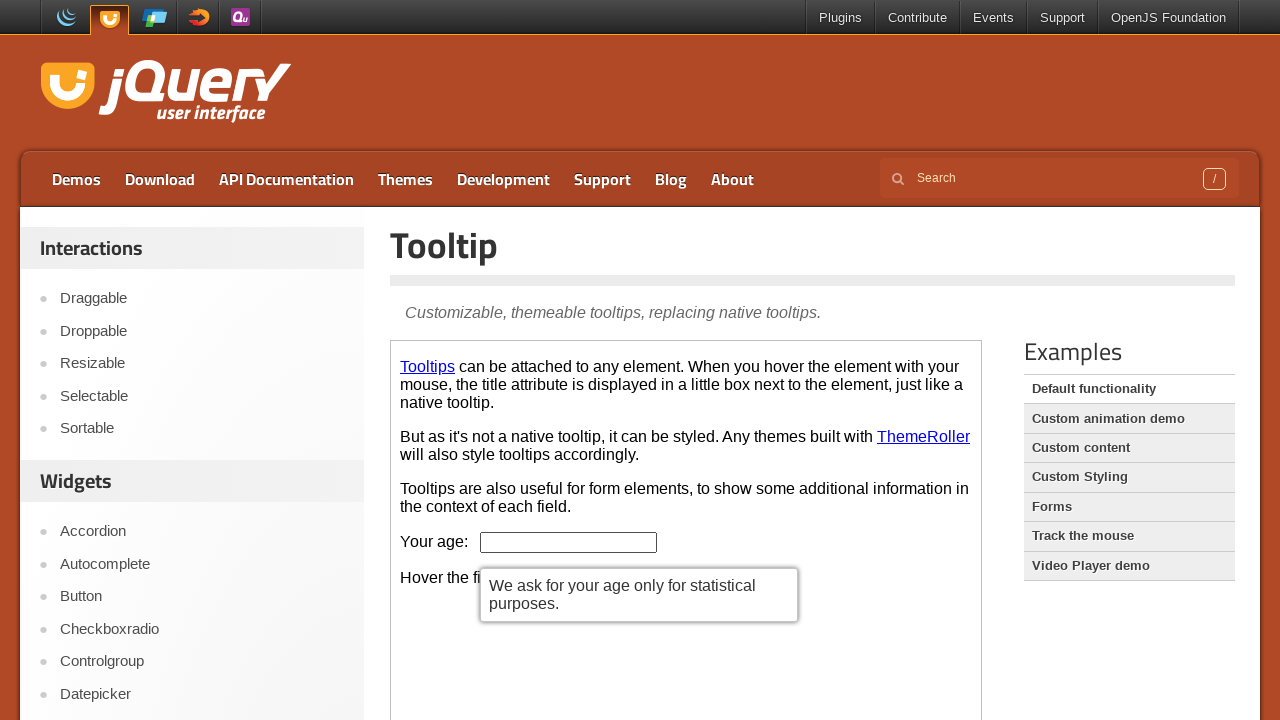

Verified tooltip contains expected text: 'We ask for your age only for statistical purposes.'
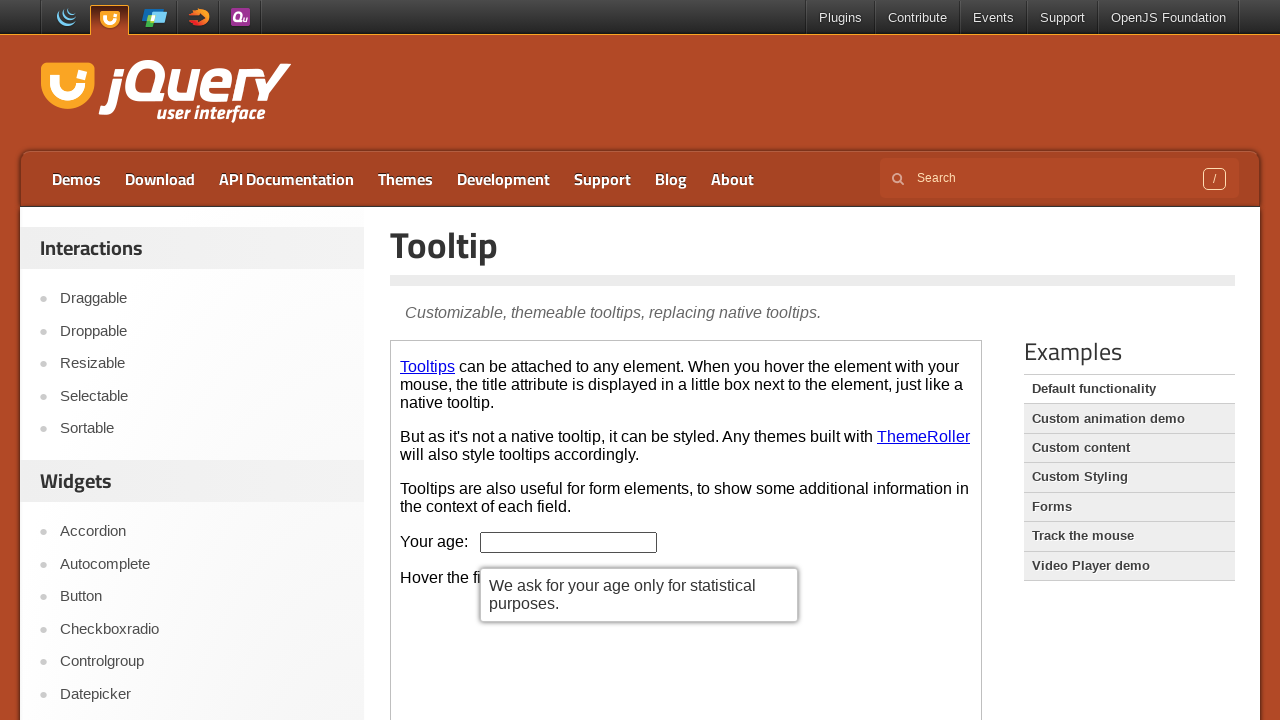

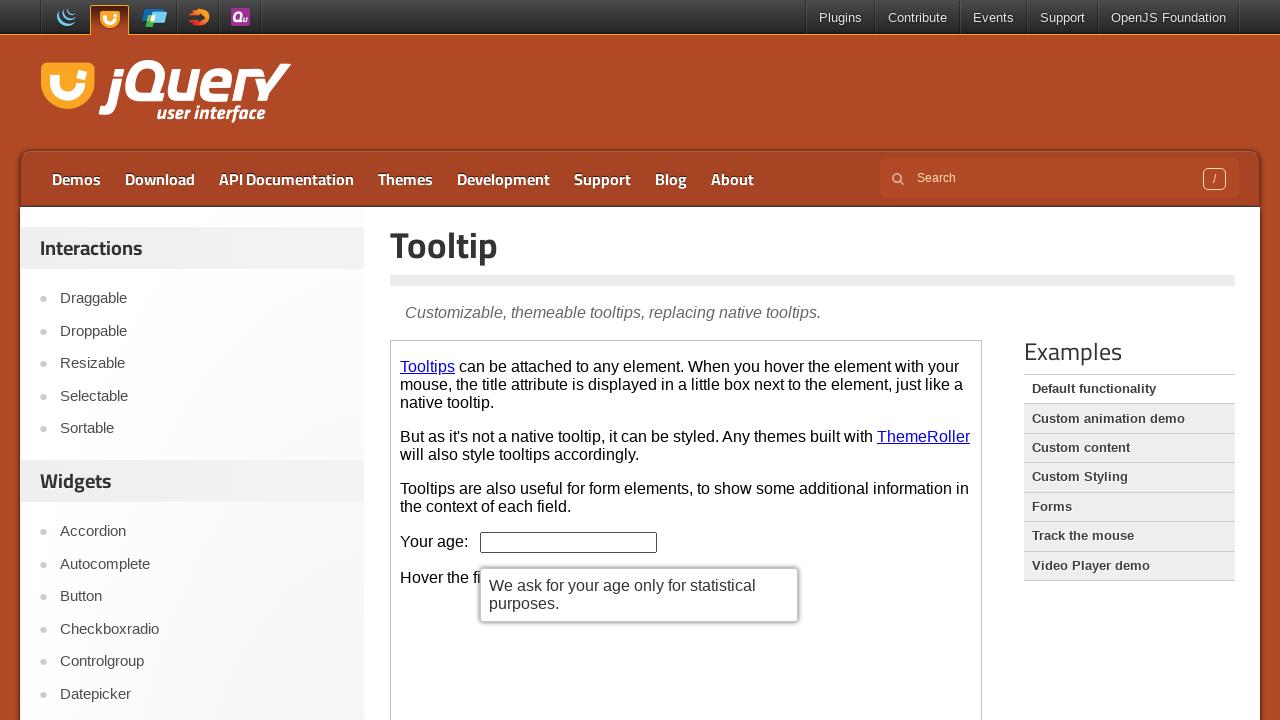